Tests the typos page by clicking on the Typos link and verifying the text content on the page

Starting URL: https://the-internet.herokuapp.com/

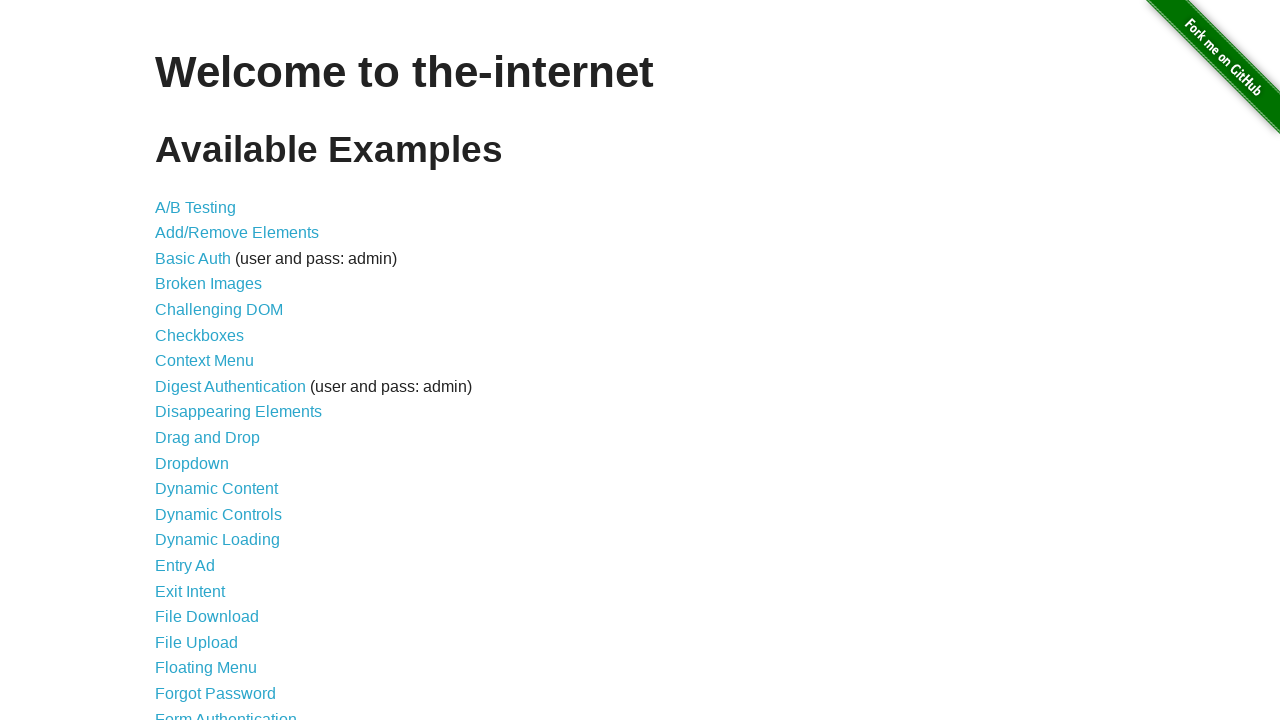

Clicked on the Typos link at (176, 625) on xpath=//a[text()='Typos']
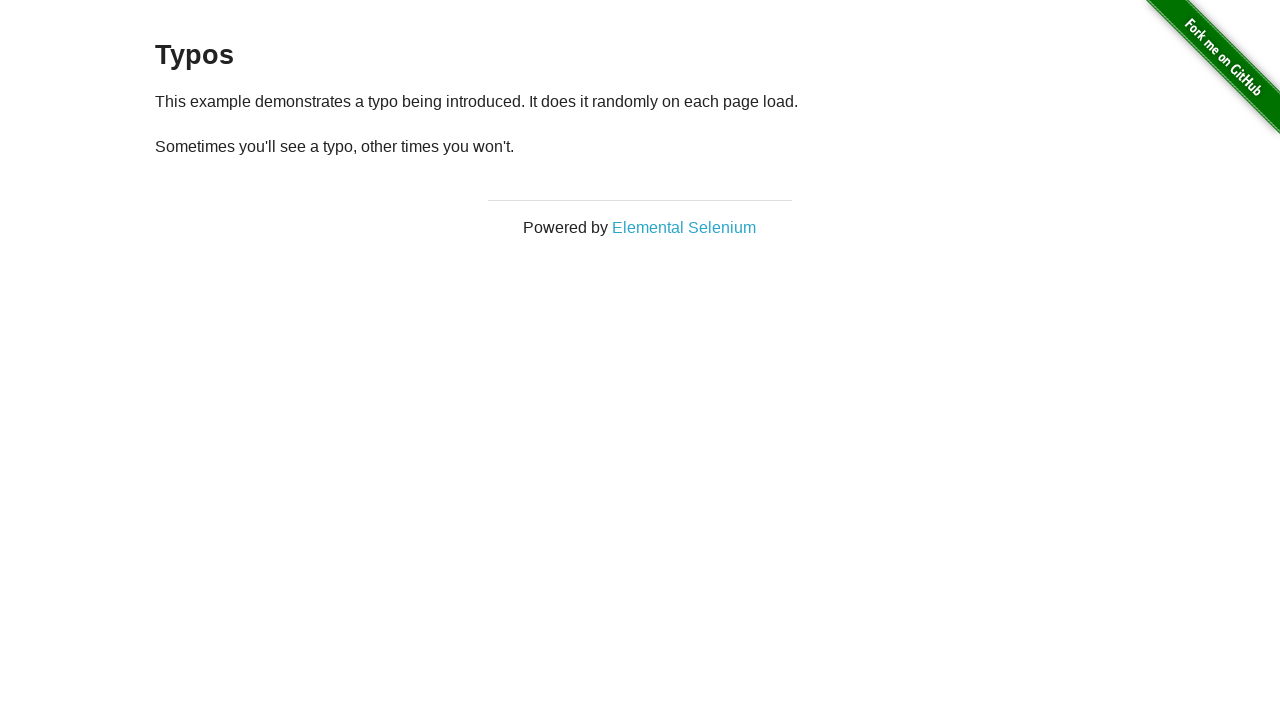

Waited for paragraph elements to load
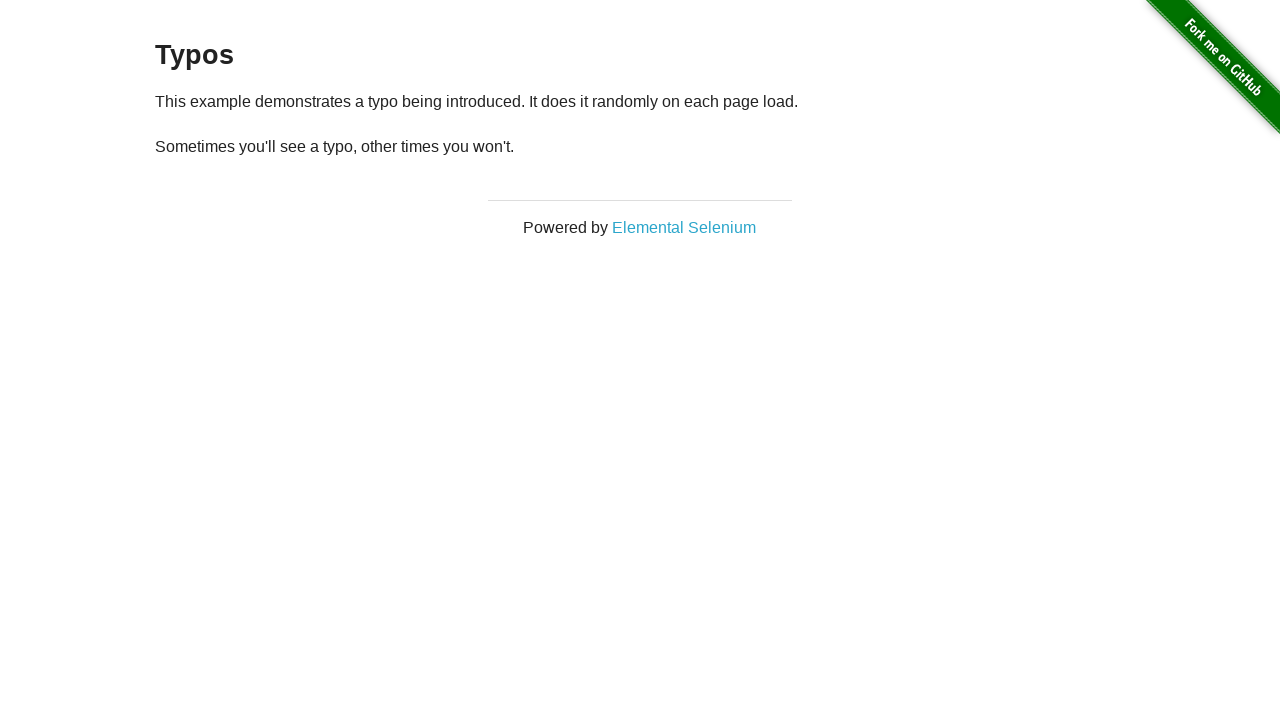

Retrieved all paragraph elements from the page
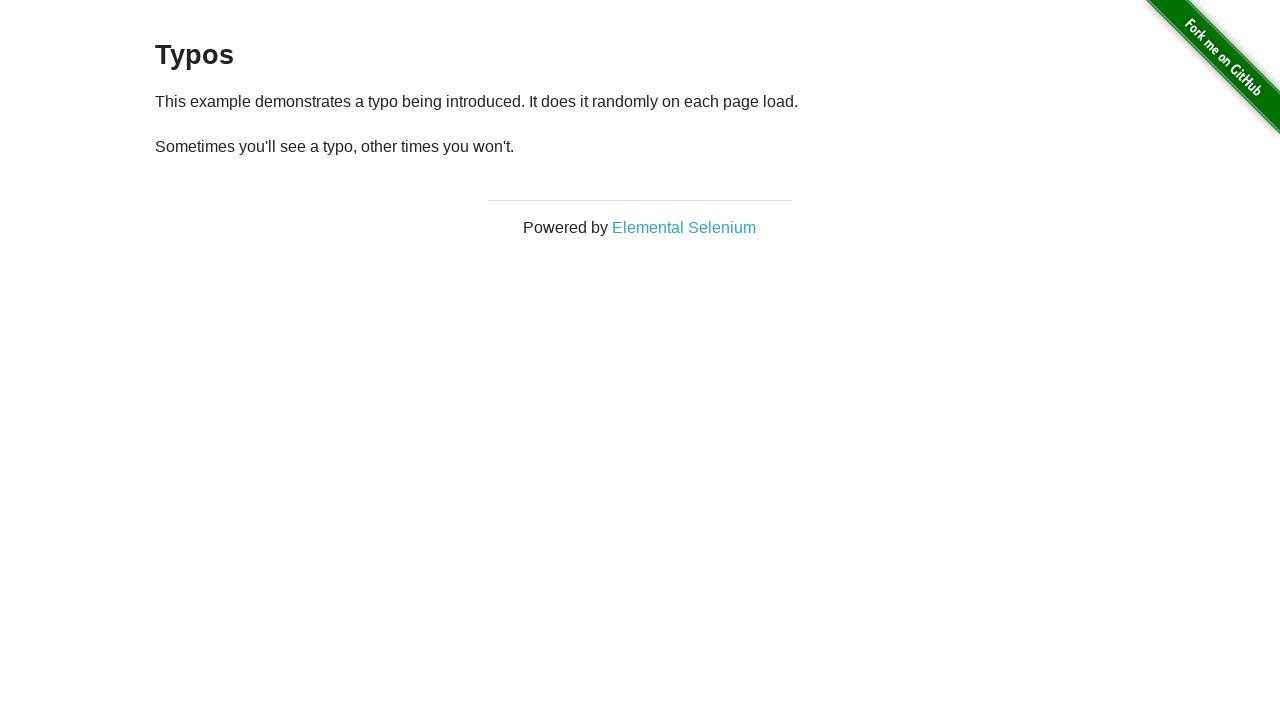

Verified that at least 2 paragraph elements are present on the Typos page
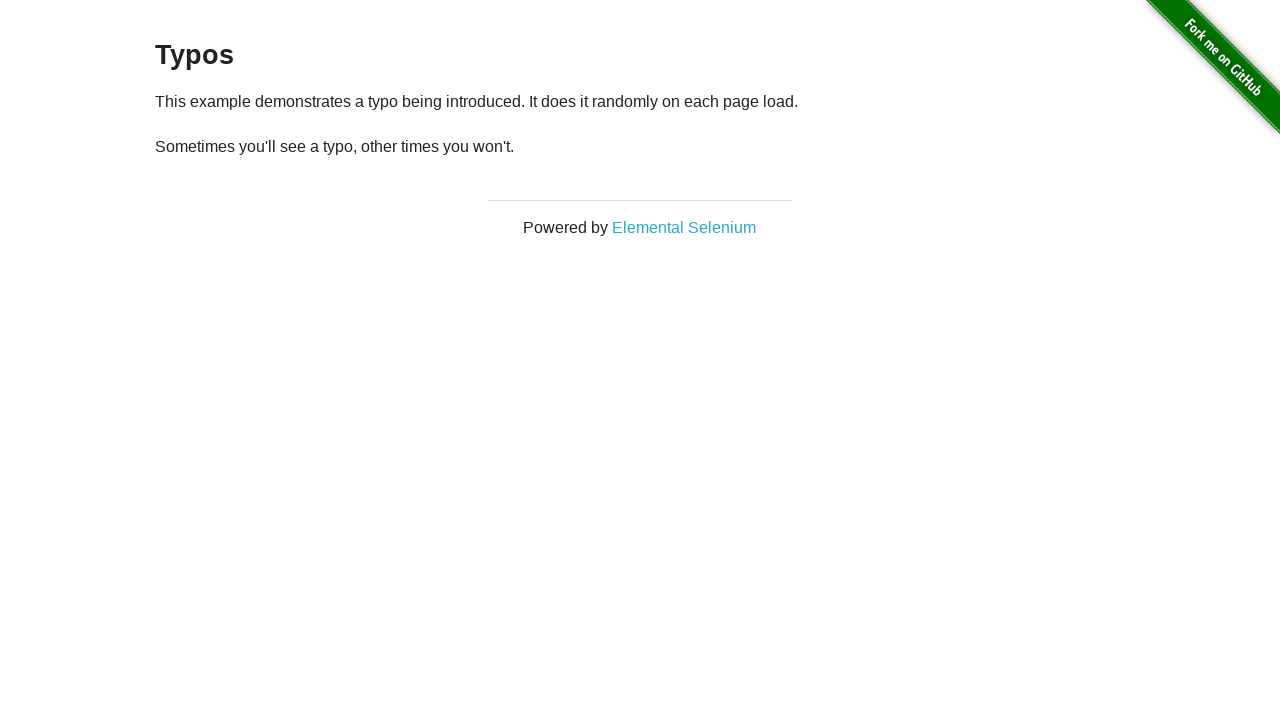

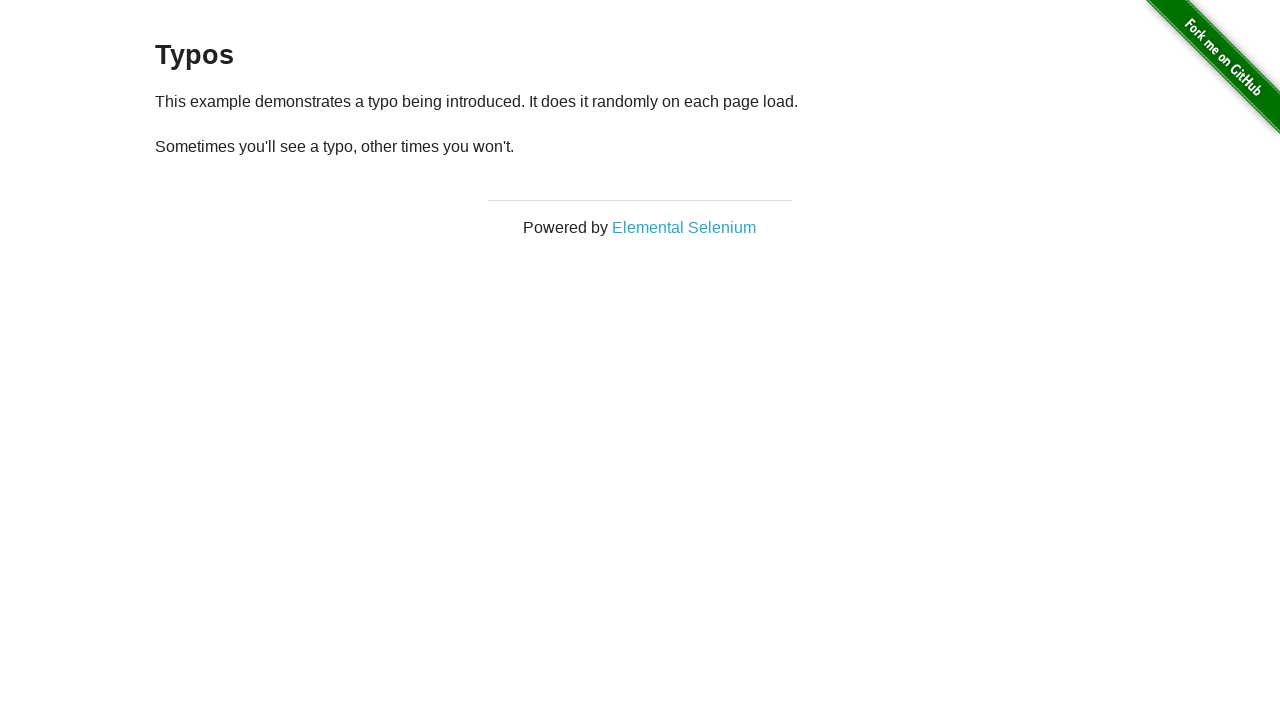